Navigates to Spotify homepage and verifies that heading elements (h1) are present on the page

Starting URL: https://www.spotify.com

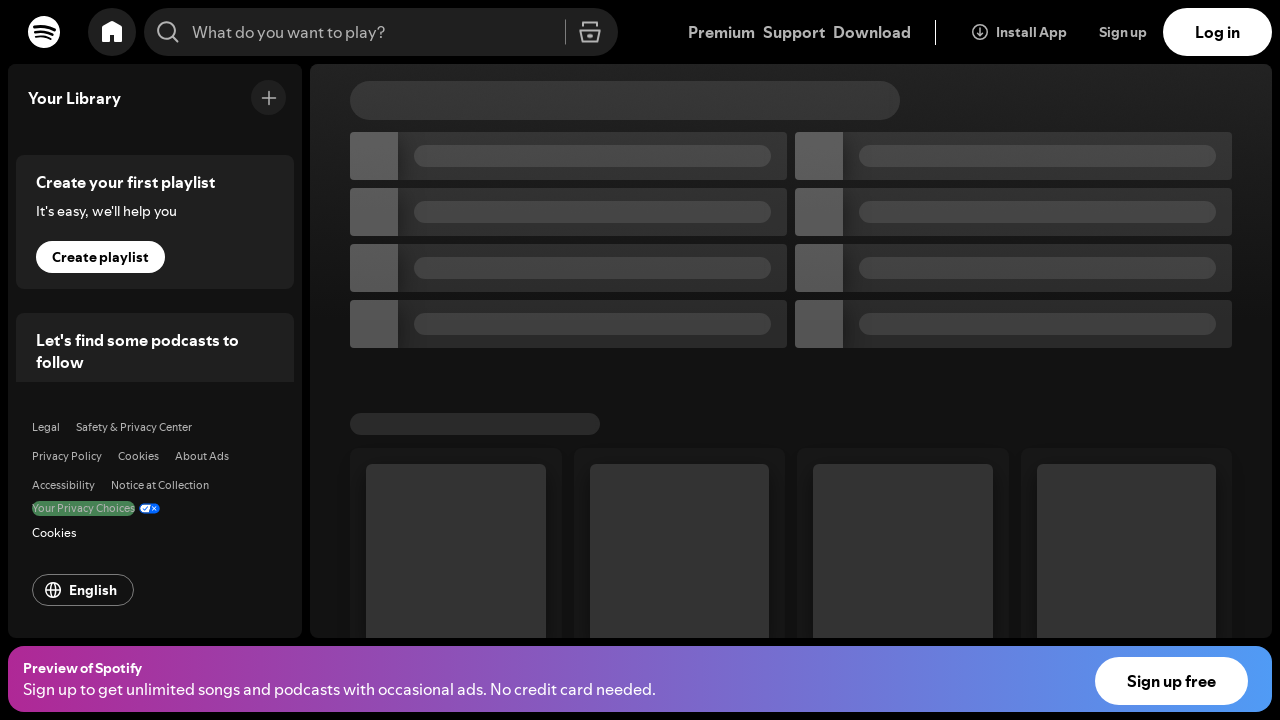

Navigated to Spotify homepage
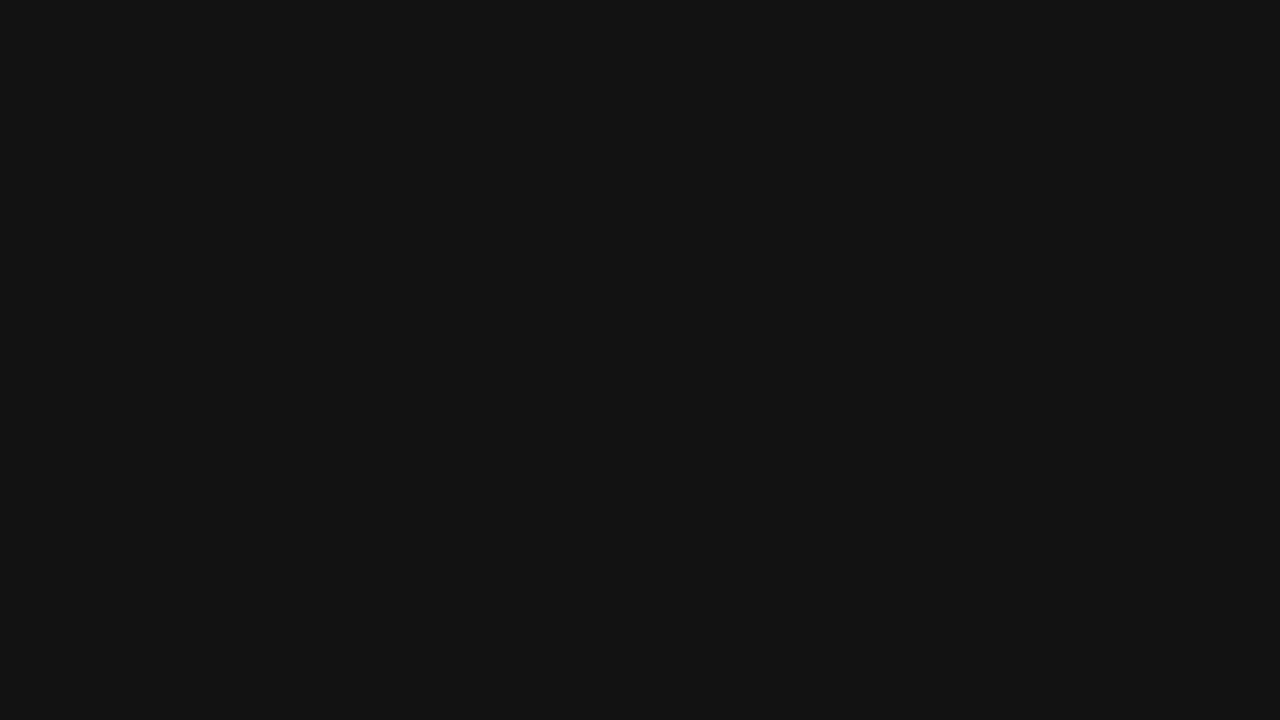

Waited for h1 heading elements to be present on the page
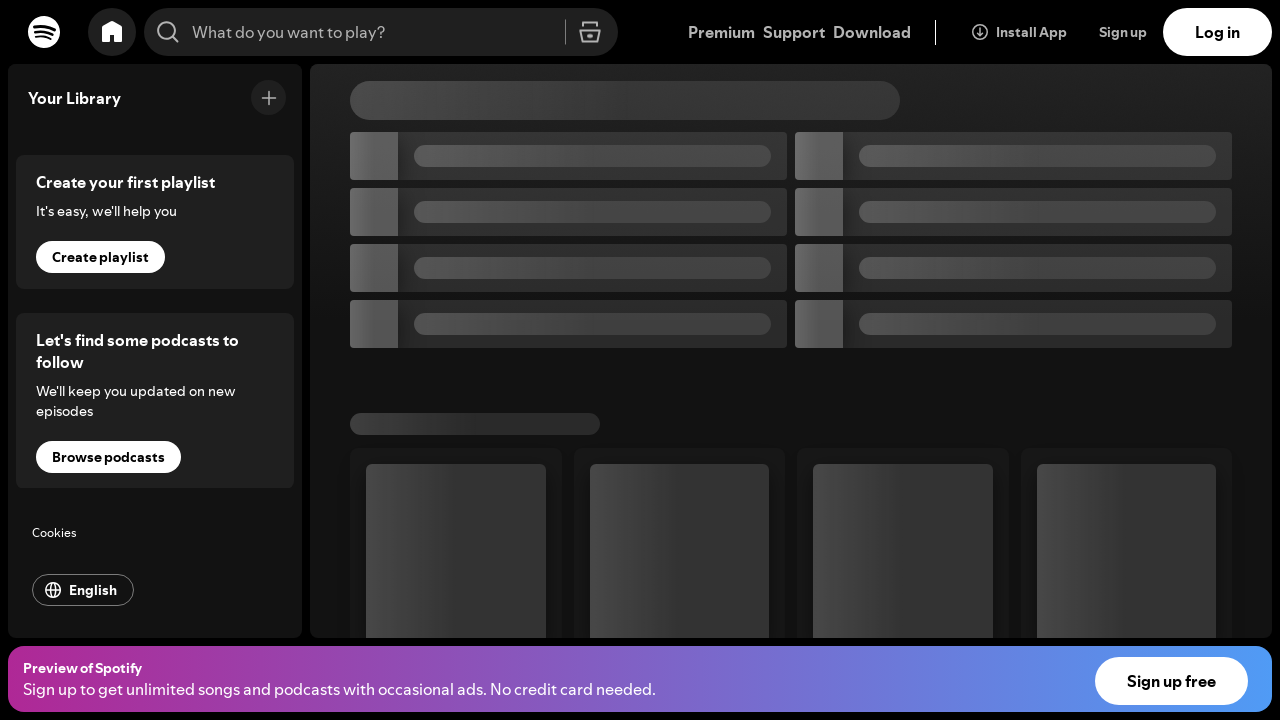

Verified that 3 h1 heading elements are present on the page
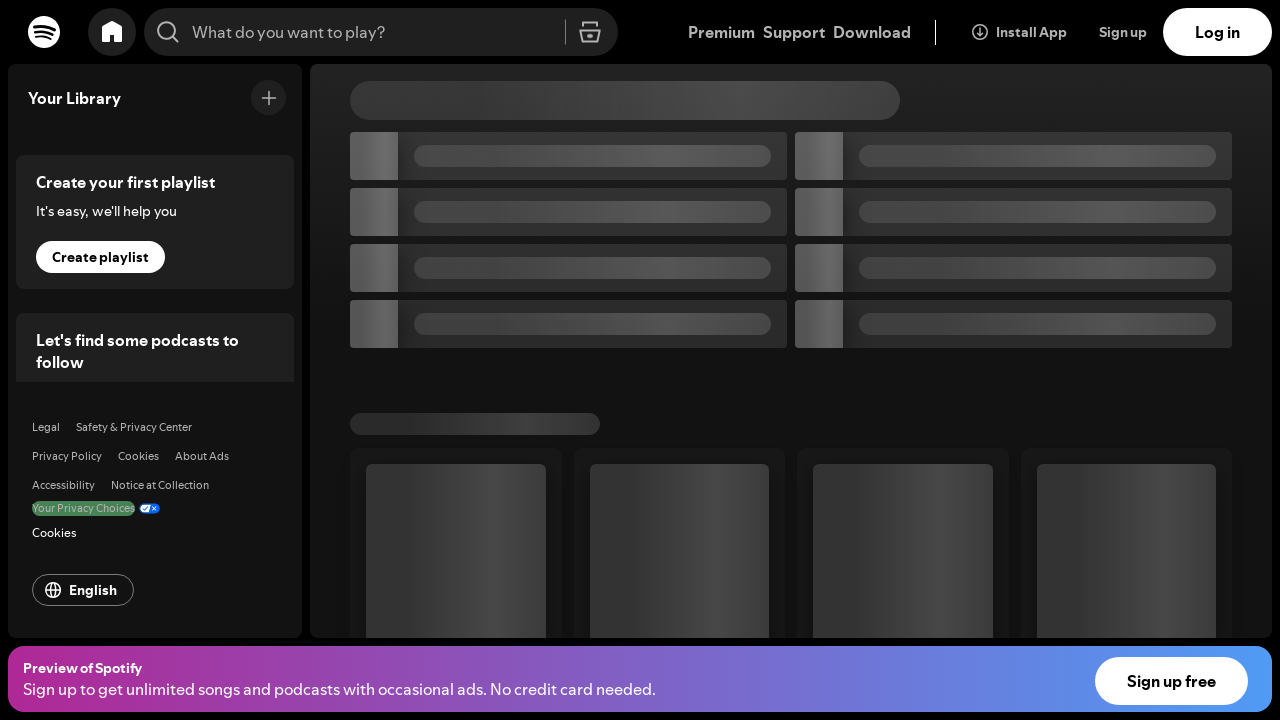

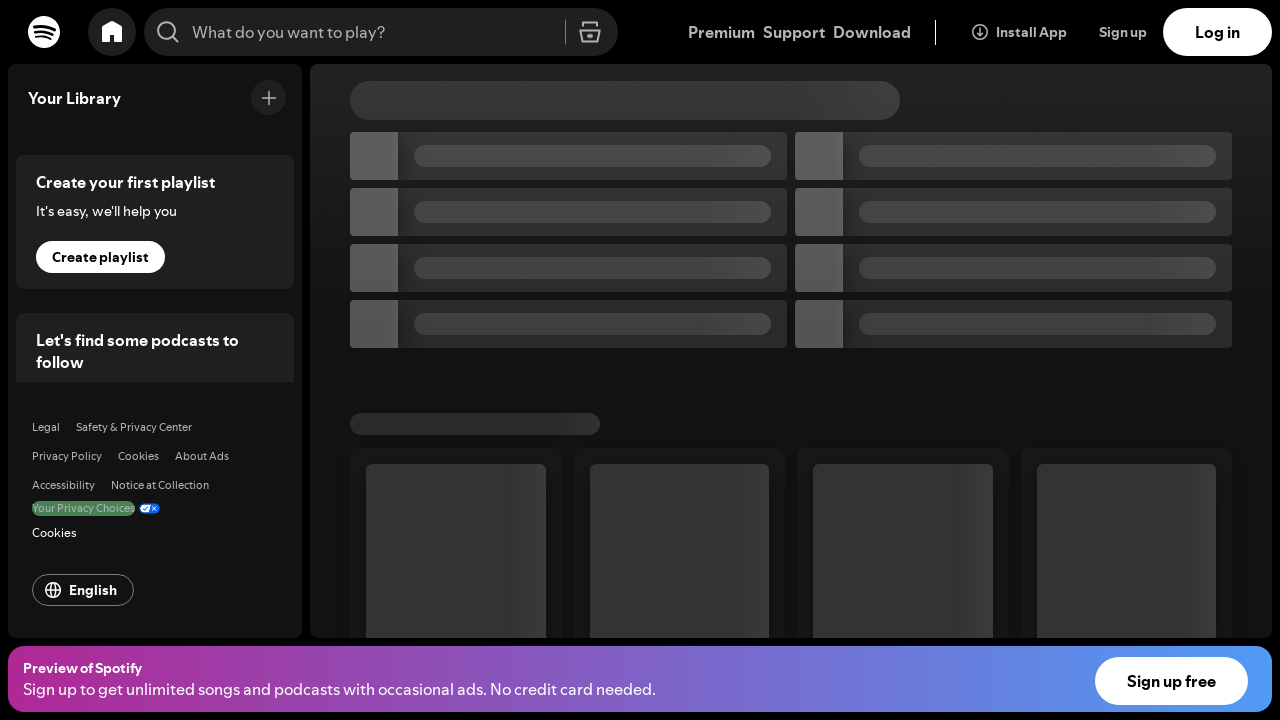